Navigates to a nested frames example page and switches to the middle frame within the top frame to access content

Starting URL: http://the-internet.herokuapp.com/

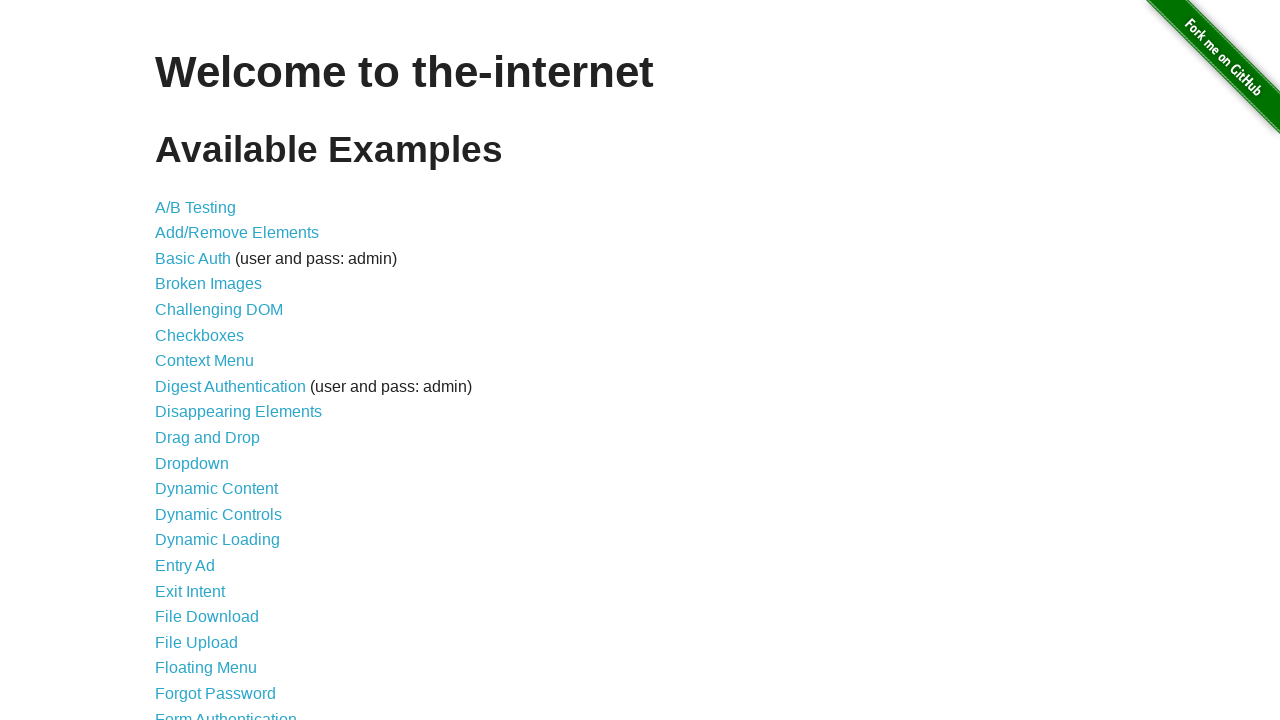

Clicked on the nested frames link at (210, 395) on a[href*='nested_frames']
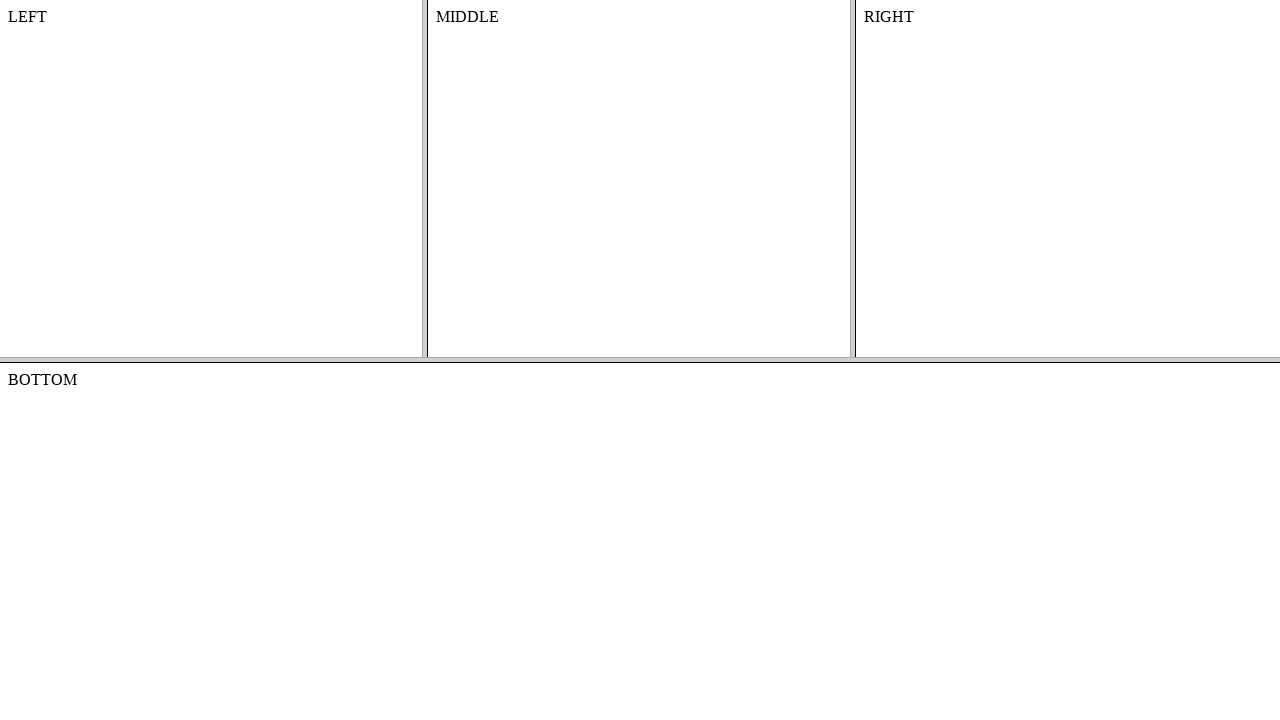

Located and switched to the top frame
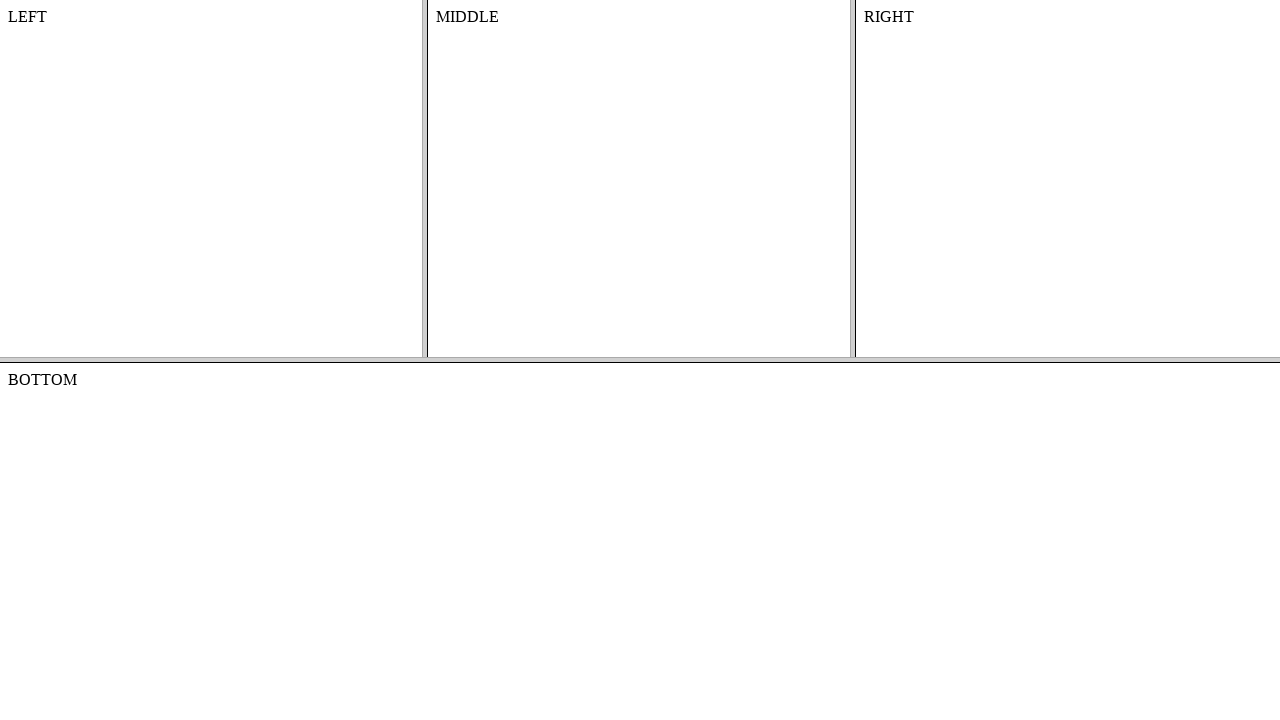

Located the middle frame within the top frame
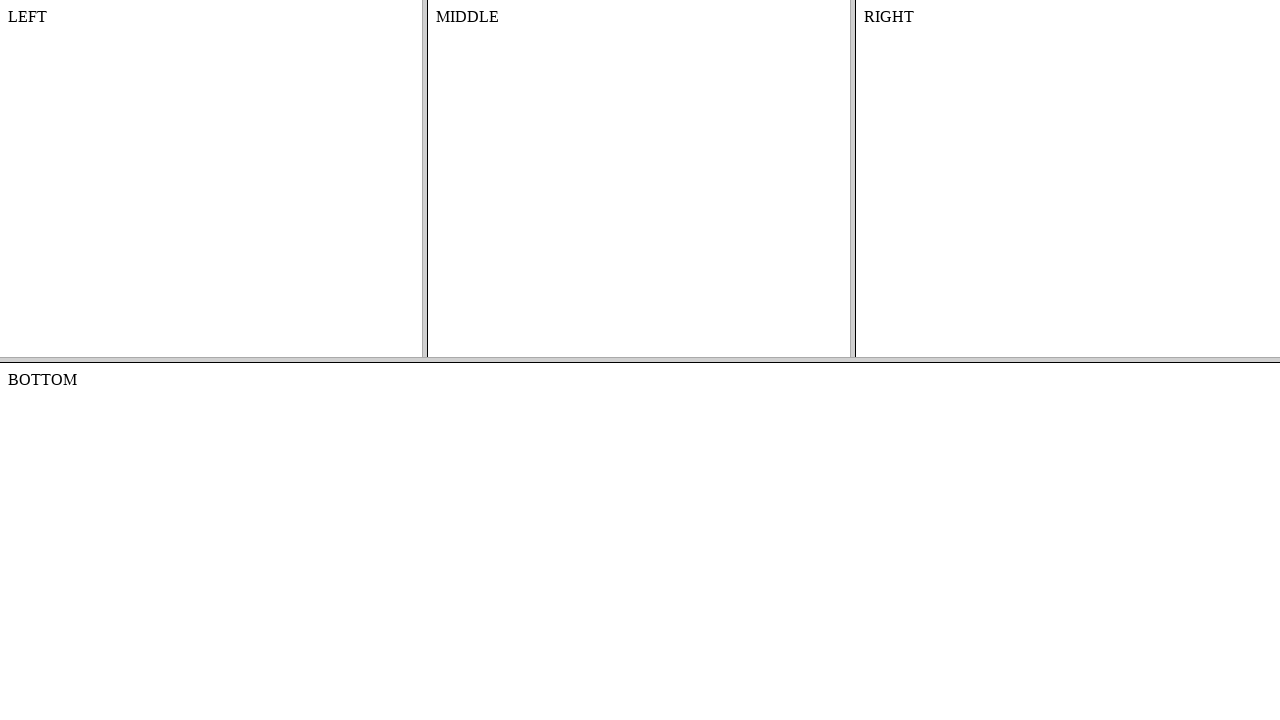

Retrieved text content from the middle frame
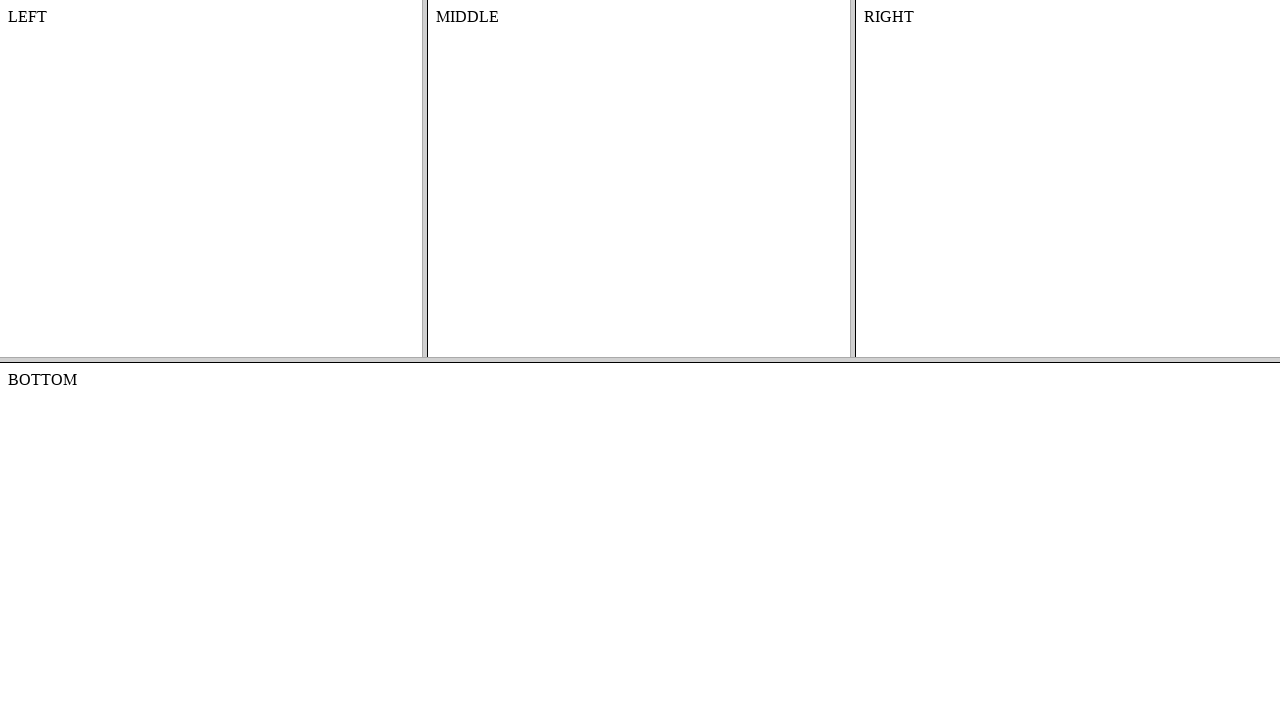

Printed the content text from middle frame
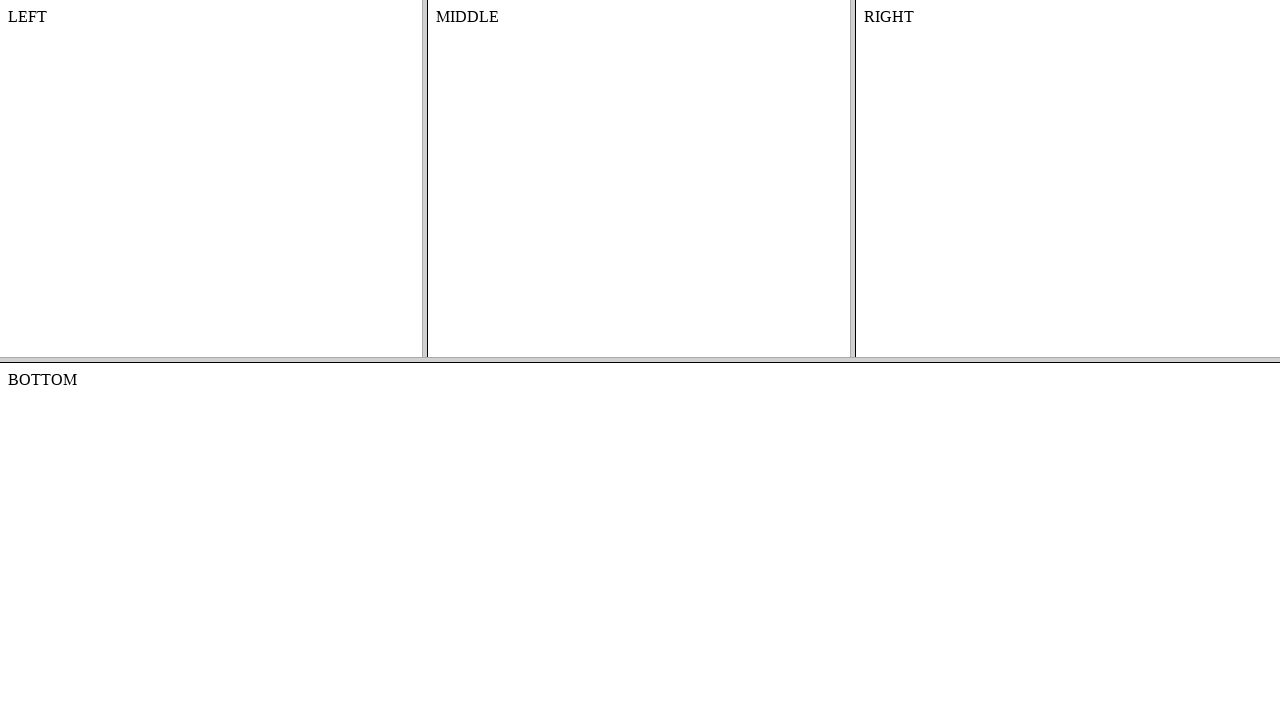

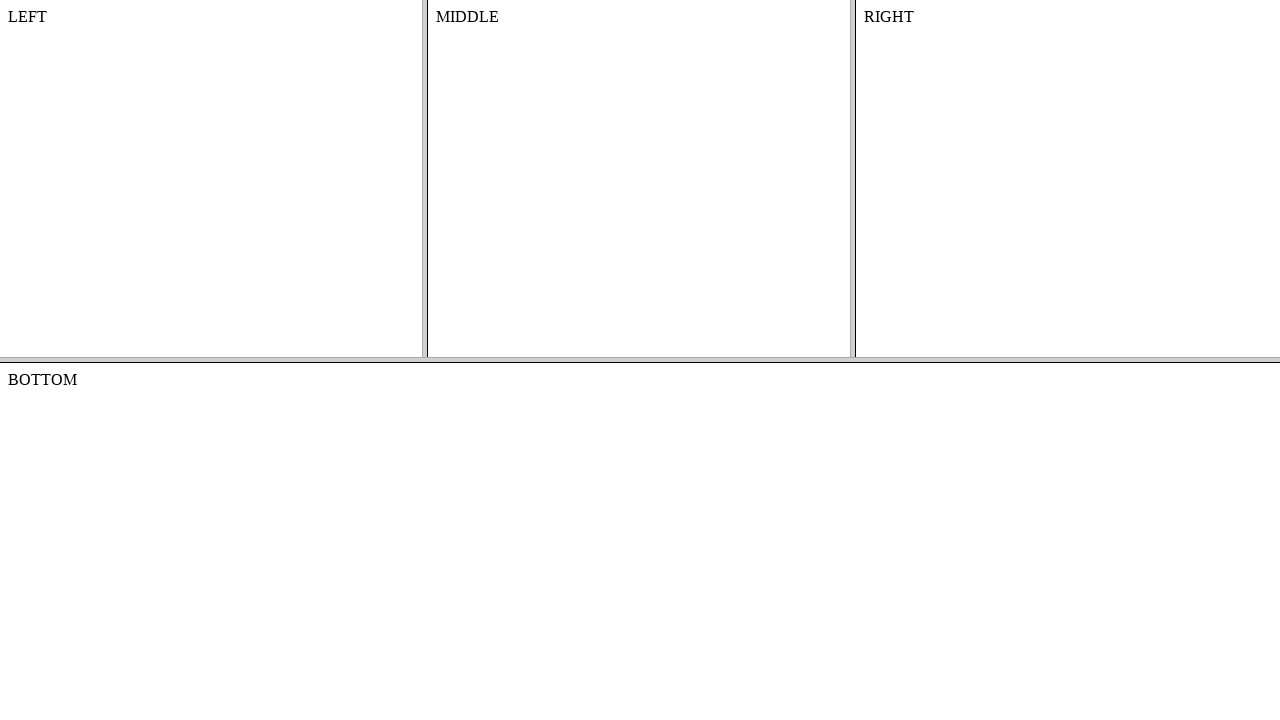